Tests dynamic loading functionality by clicking a start button and waiting for hidden content to become visible, then verifying the displayed text.

Starting URL: https://the-internet.herokuapp.com/dynamic_loading/1

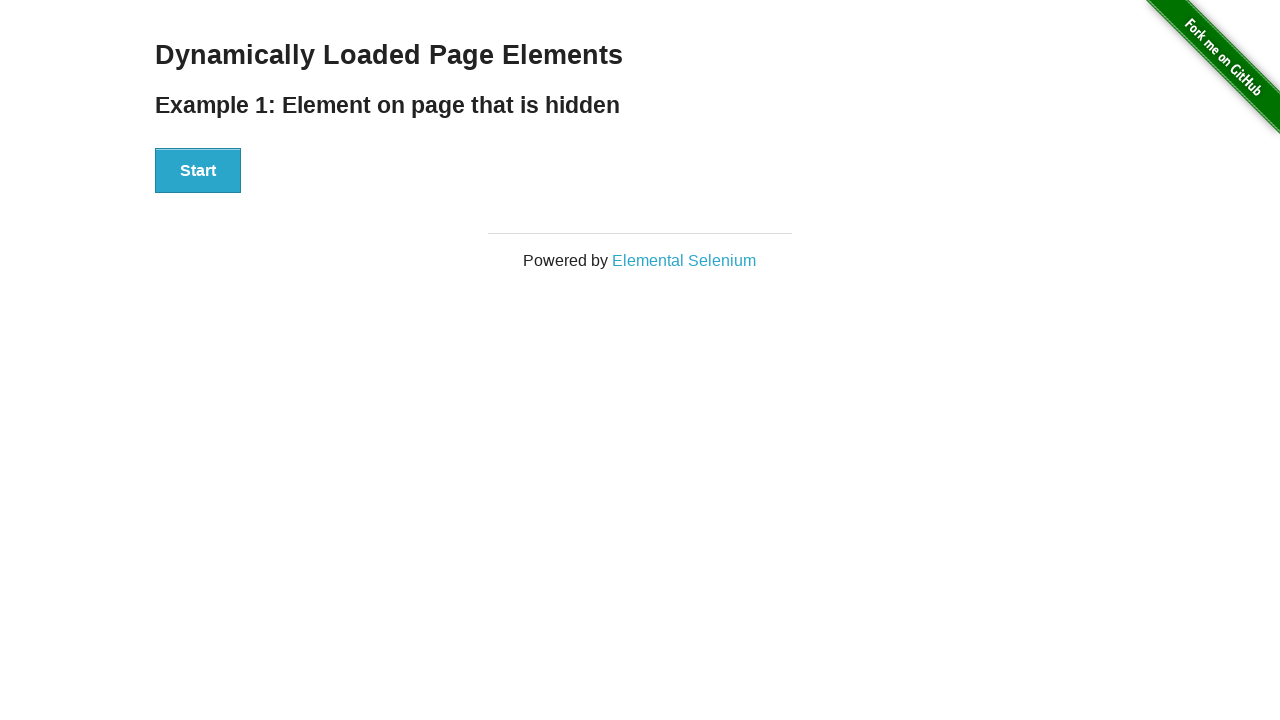

Clicked start button to trigger dynamic loading at (198, 171) on div#start button
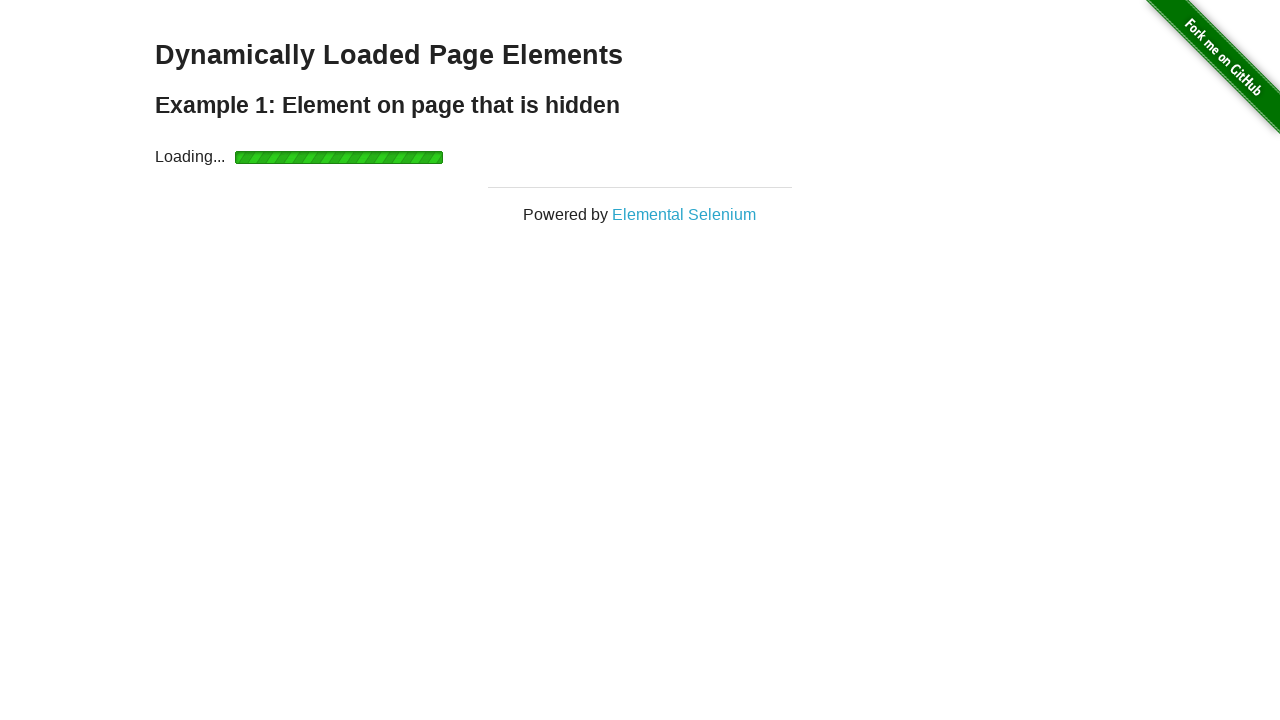

Waited for finish element h4 to become visible
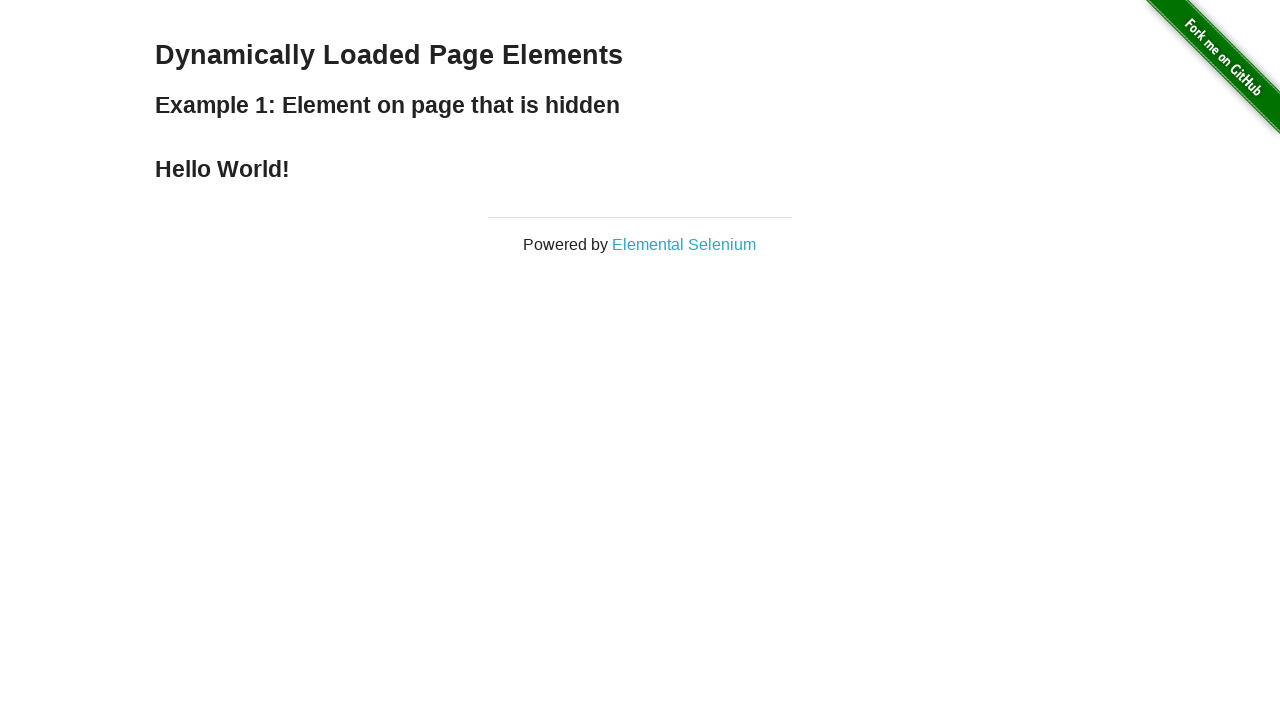

Retrieved finish text content: 'Hello World!'
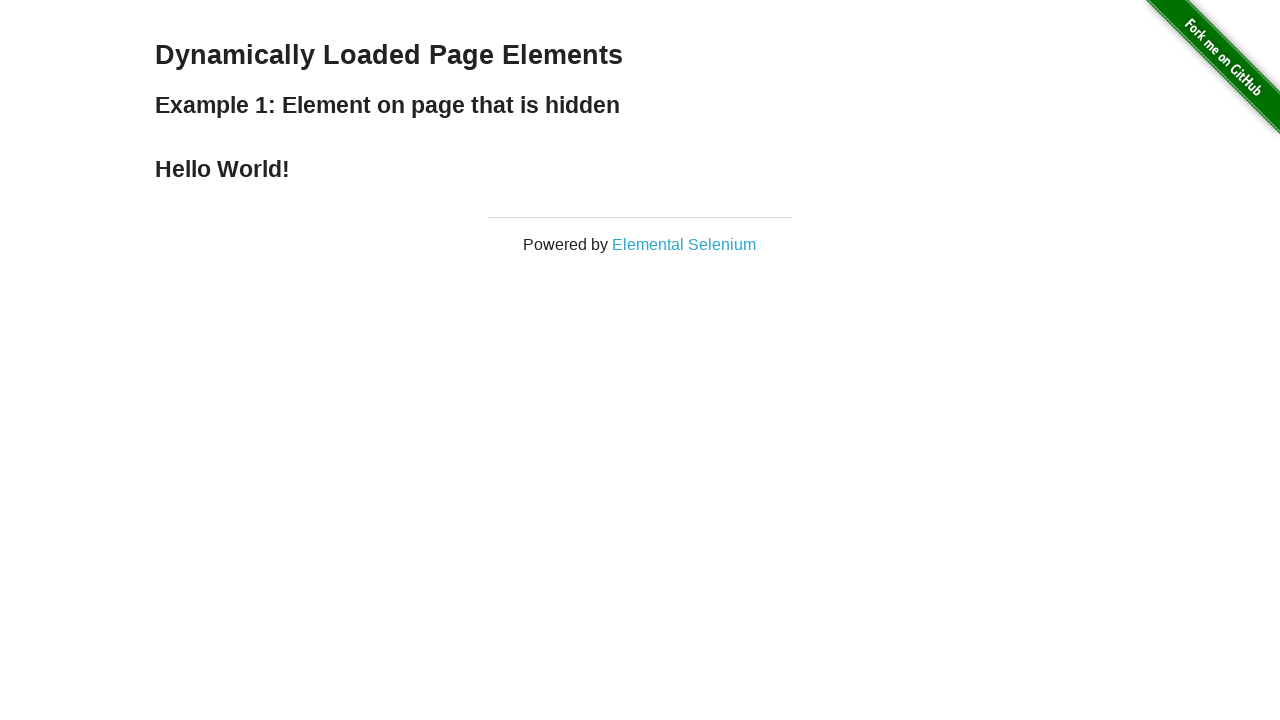

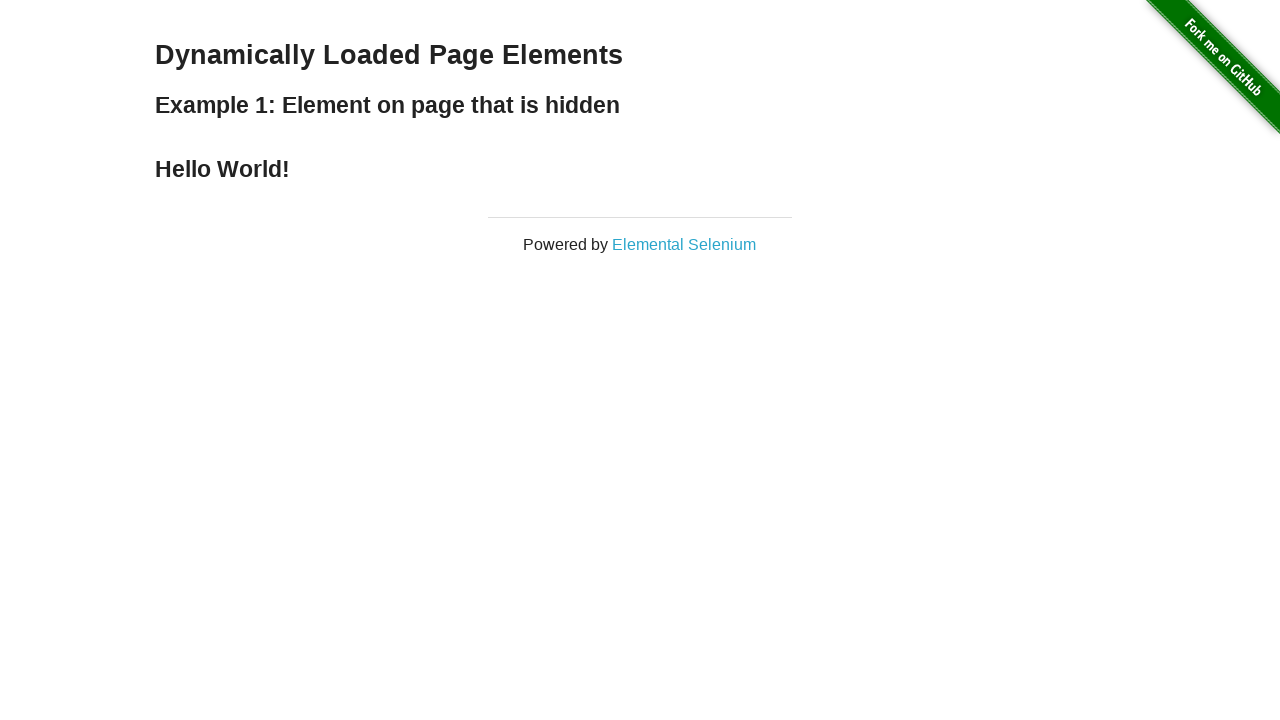